Tests radio button functionality by clicking 'Yes' and 'Impressive' radio buttons and verifying the selection is displayed correctly.

Starting URL: https://demoqa.com/radio-button

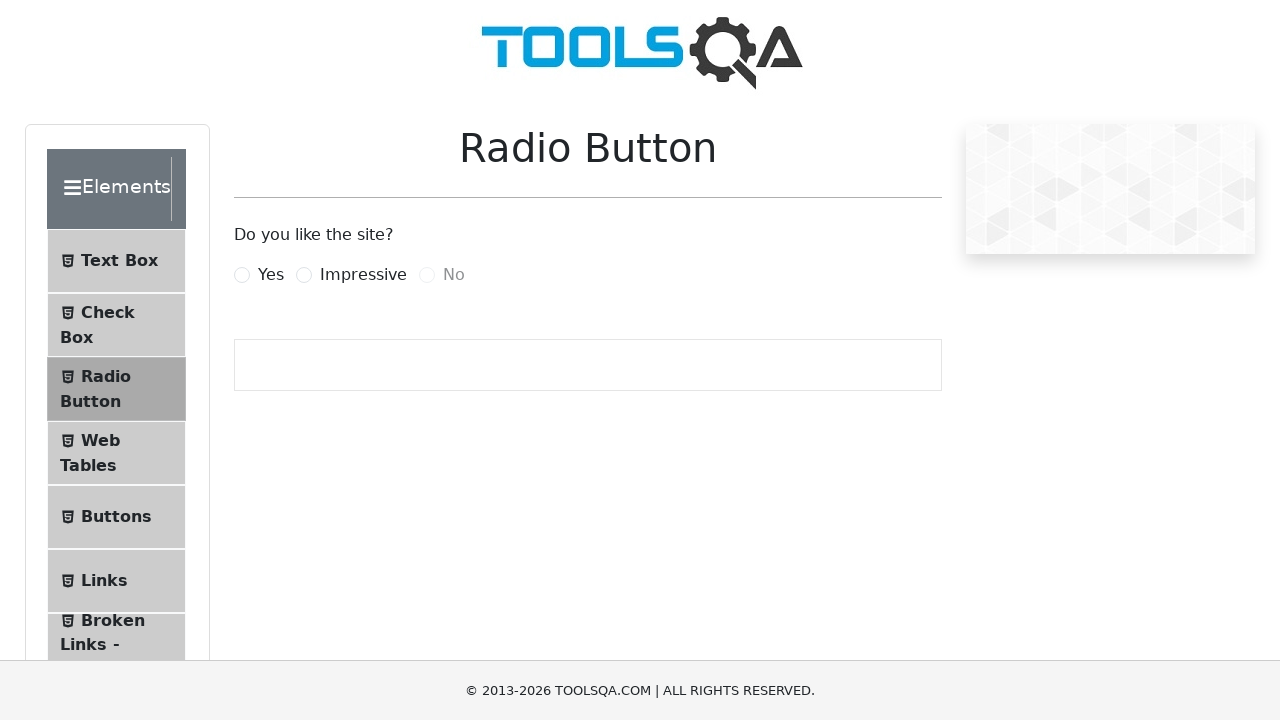

Clicked 'Yes' radio button at (271, 275) on internal:text="Yes"i
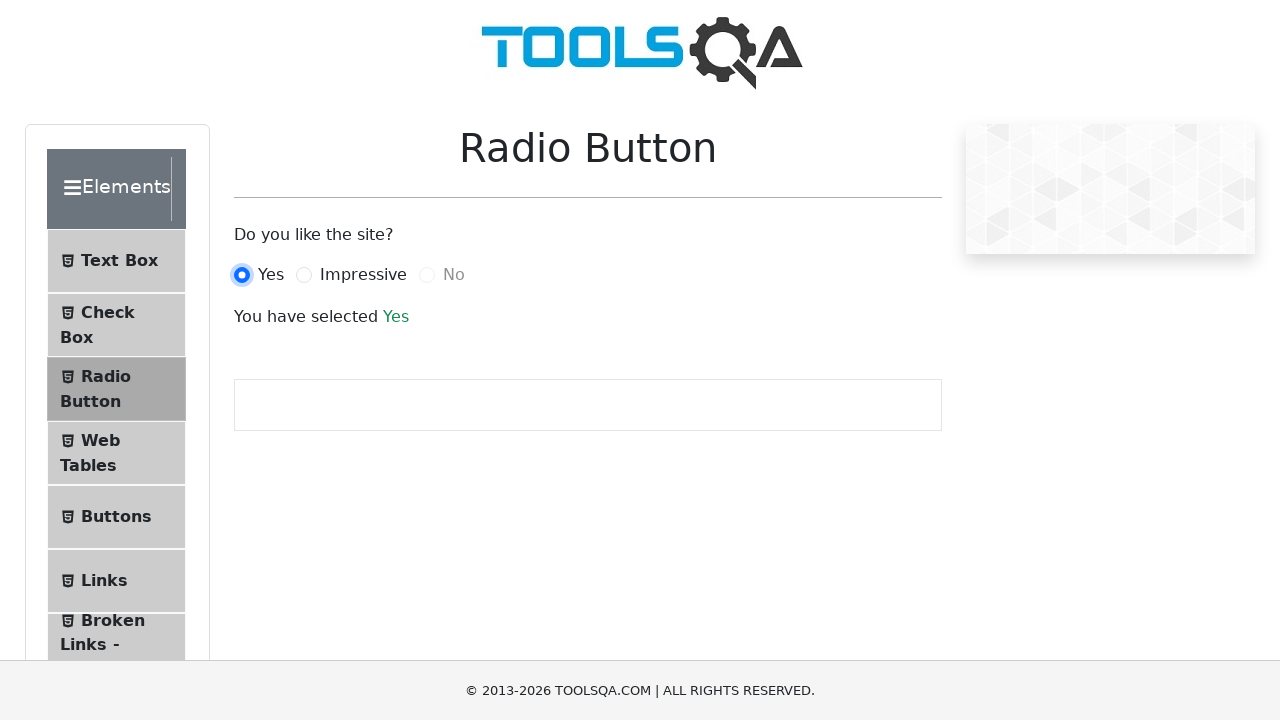

Verified 'Yes' radio button is visible and selected
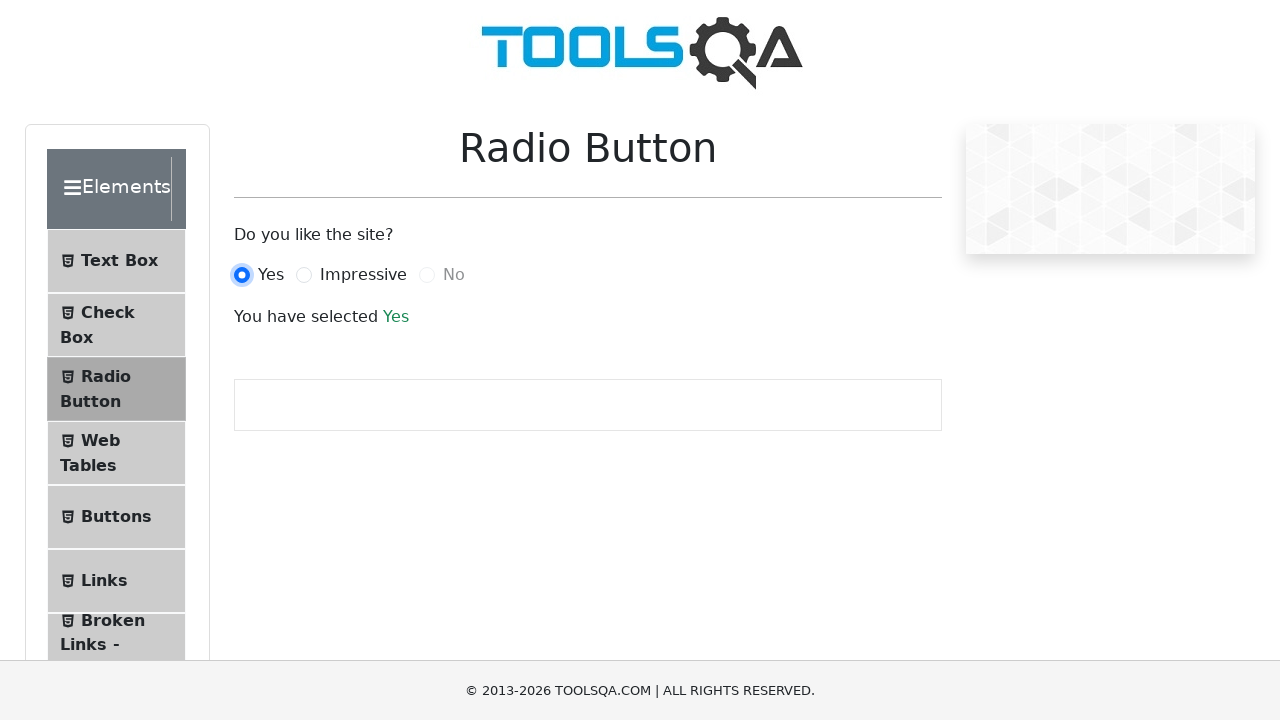

Clicked 'Impressive' radio button at (363, 275) on internal:text="Impressive"i
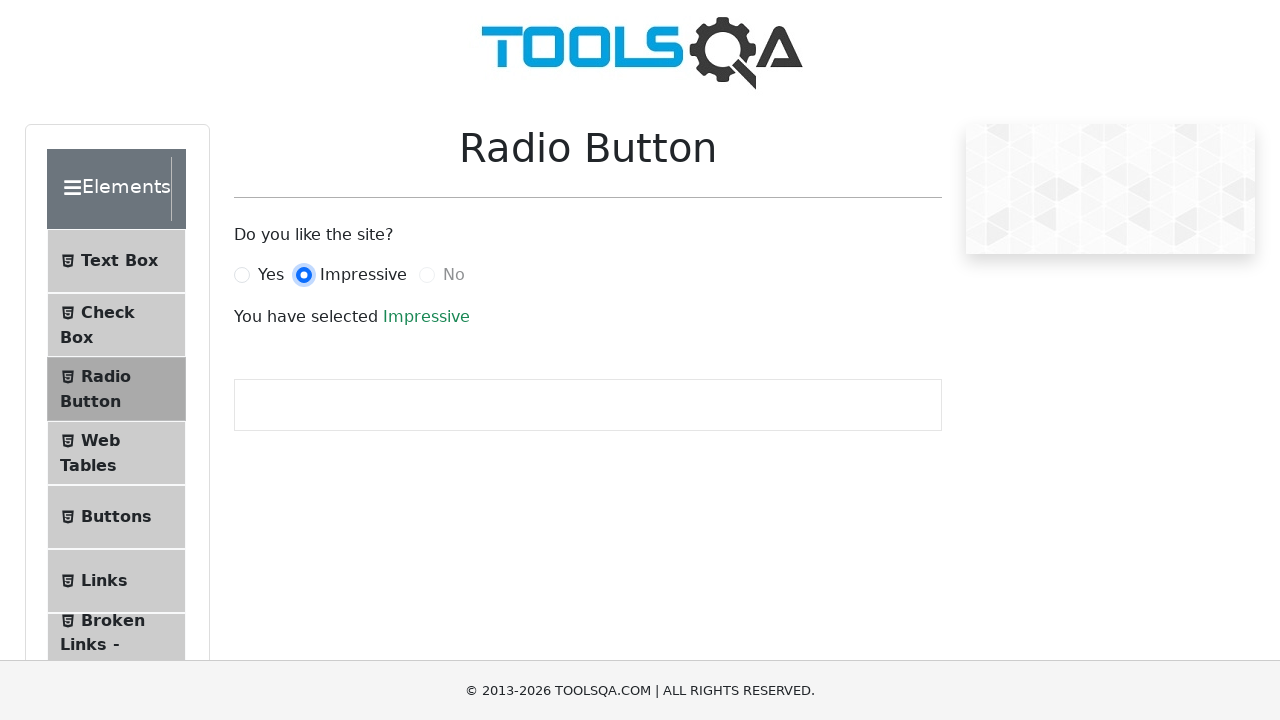

Verified 'No' radio button option is visible
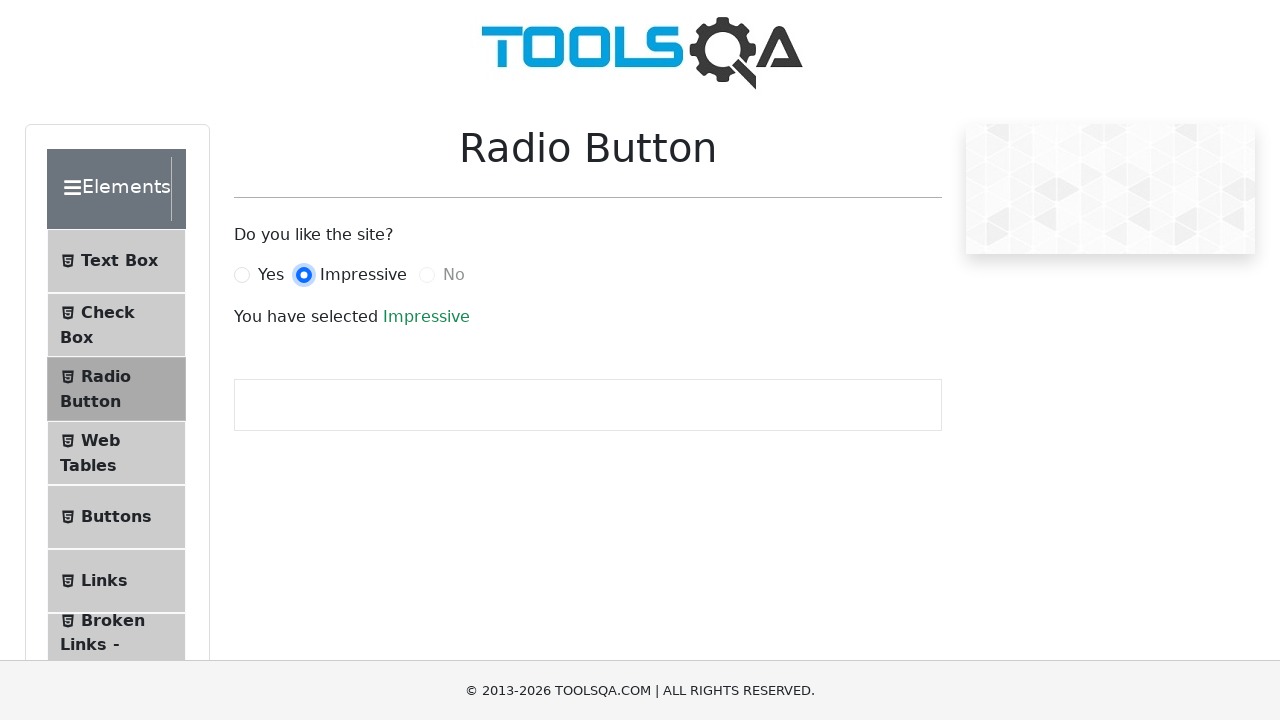

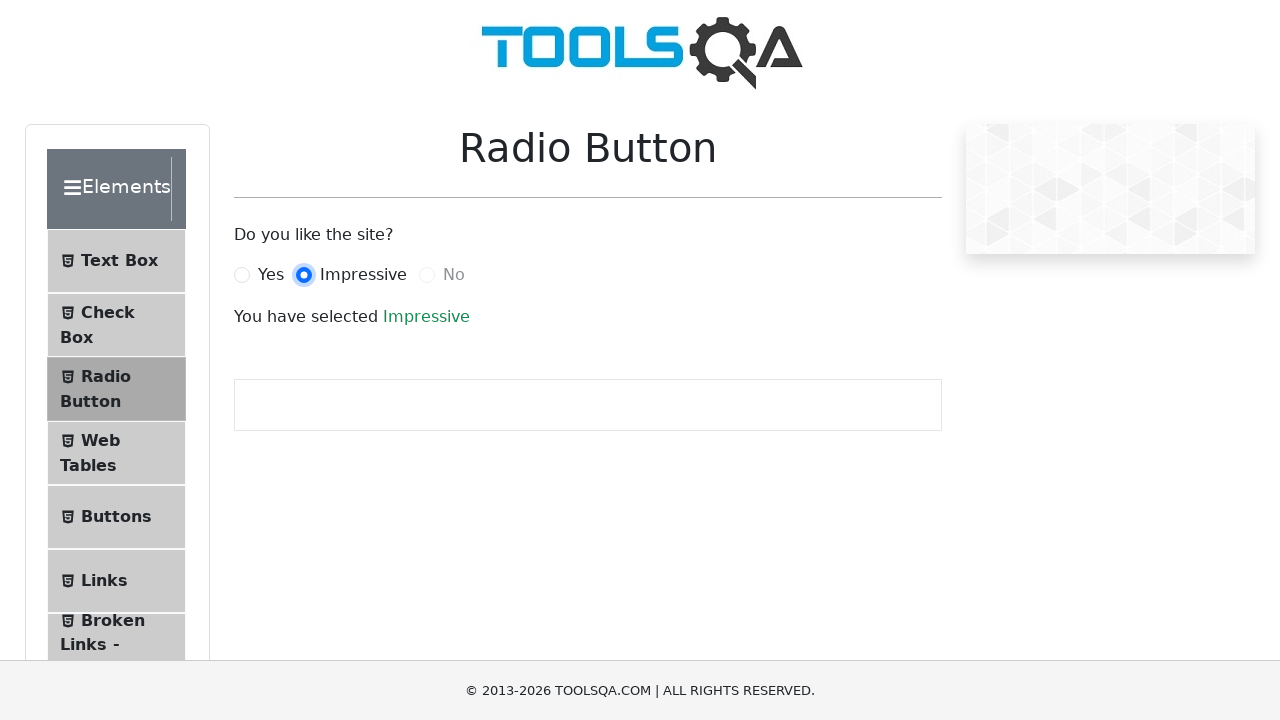